Tests drag and drop functionality within an iframe by dragging a draggable element onto a droppable target

Starting URL: https://jqueryui.com/droppable/

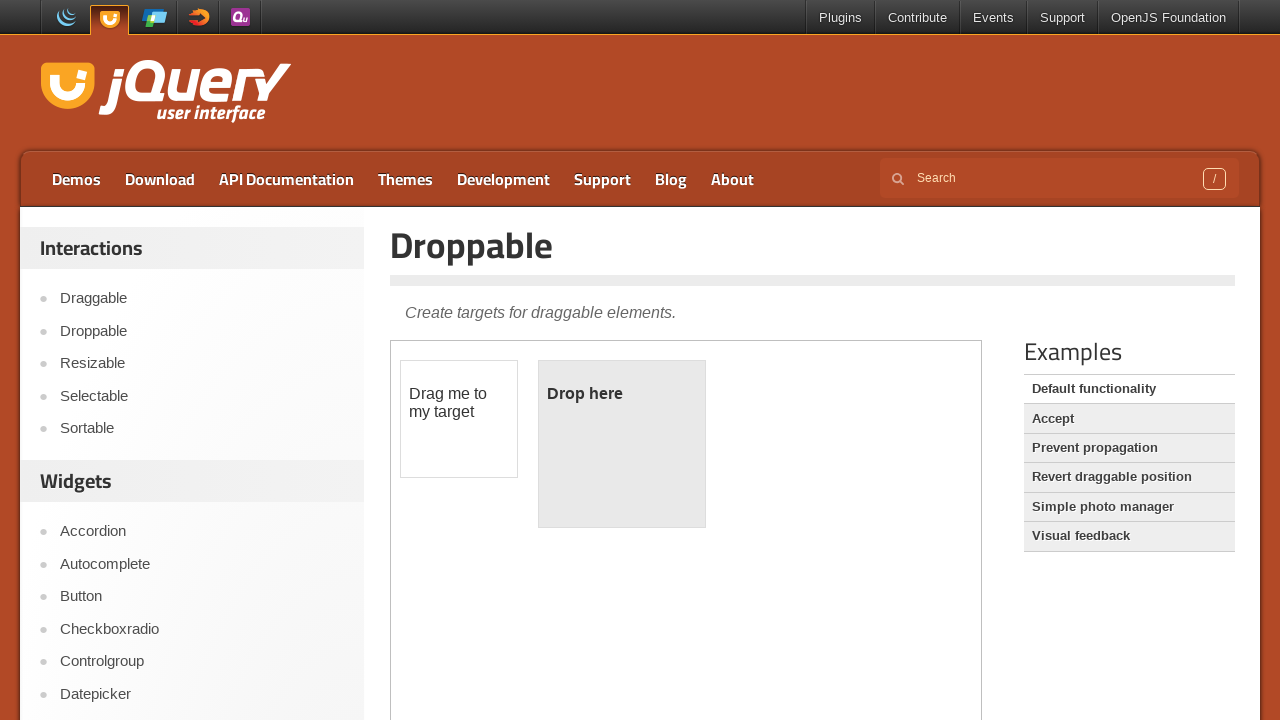

Navigated to jQuery UI droppable demo page
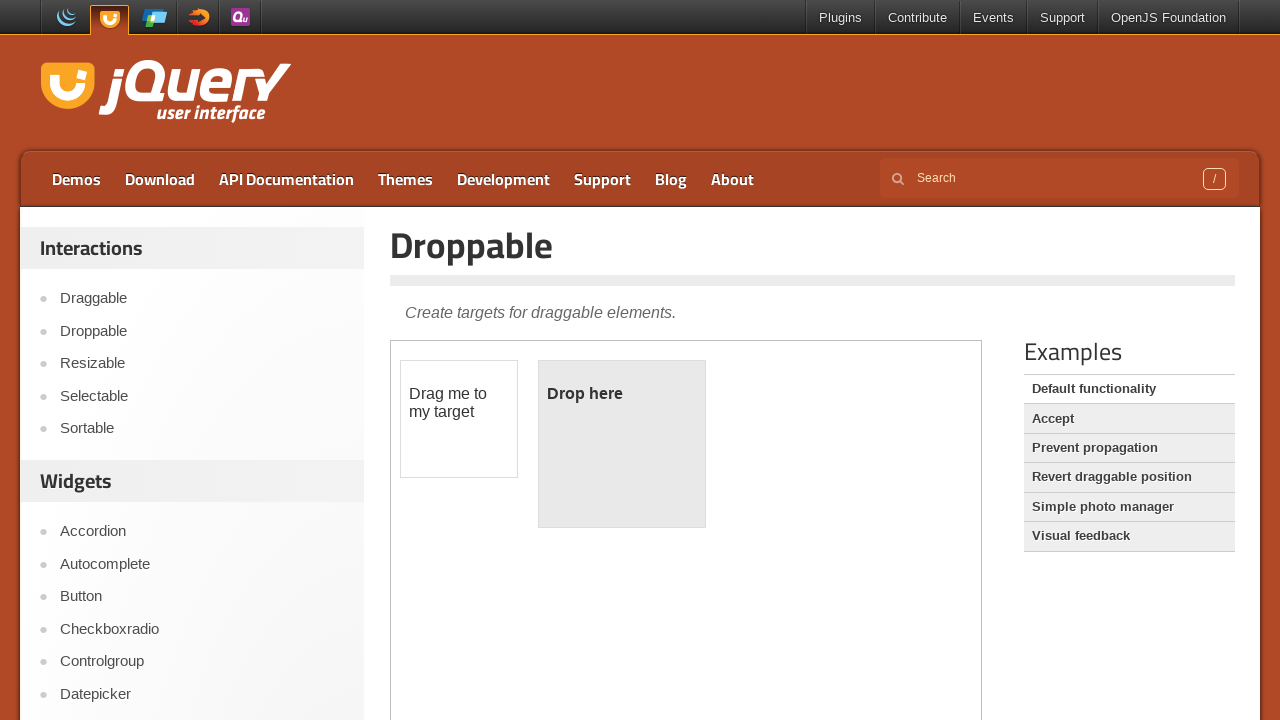

Located iframe containing drag and drop demo
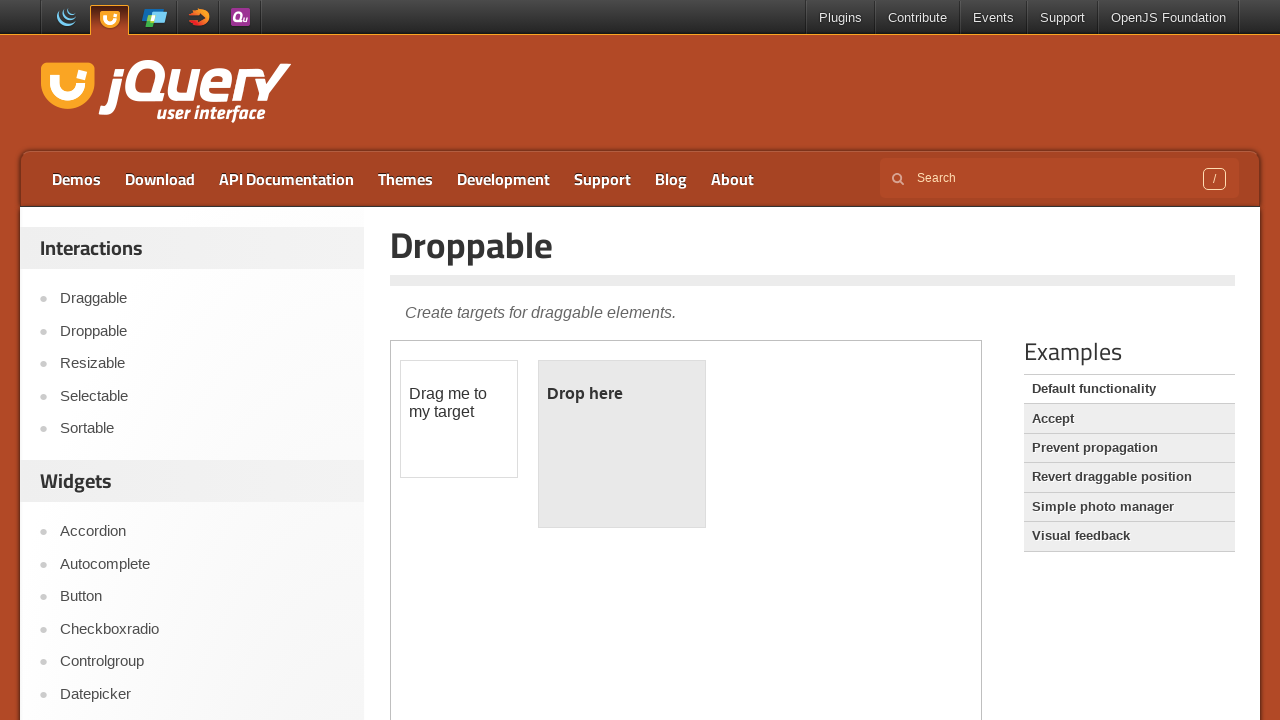

Located draggable element within iframe
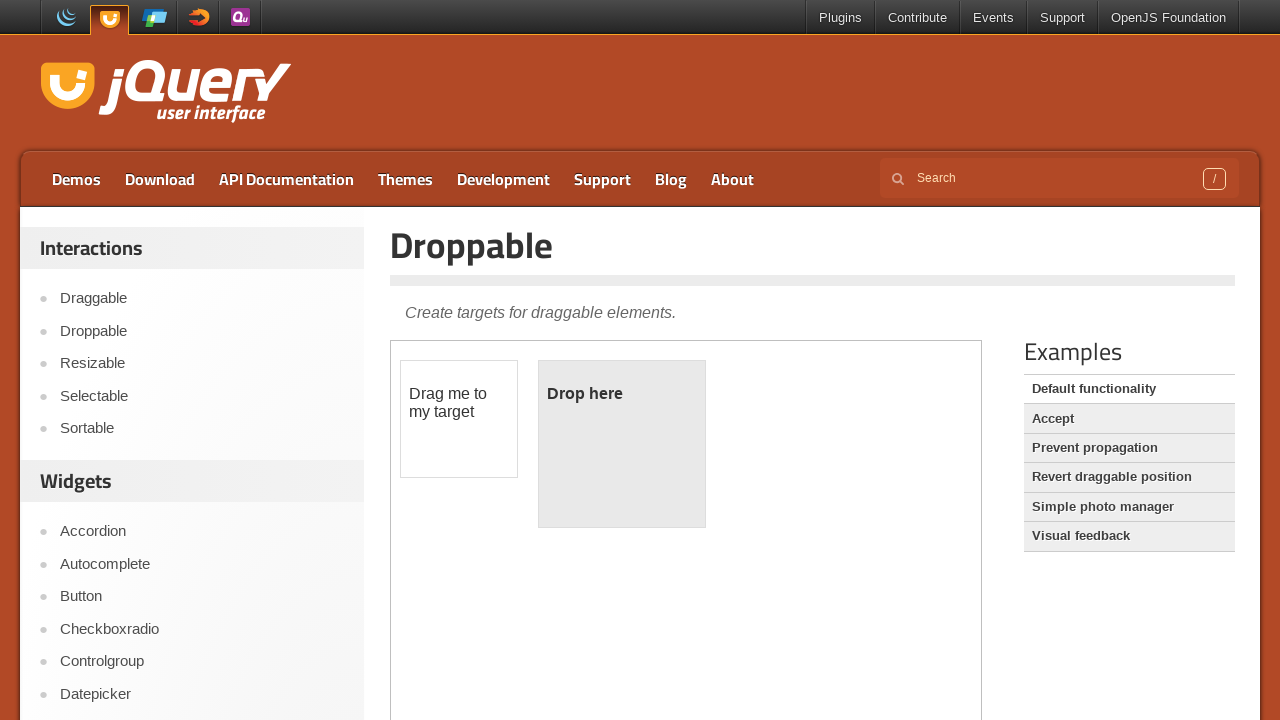

Located droppable target element within iframe
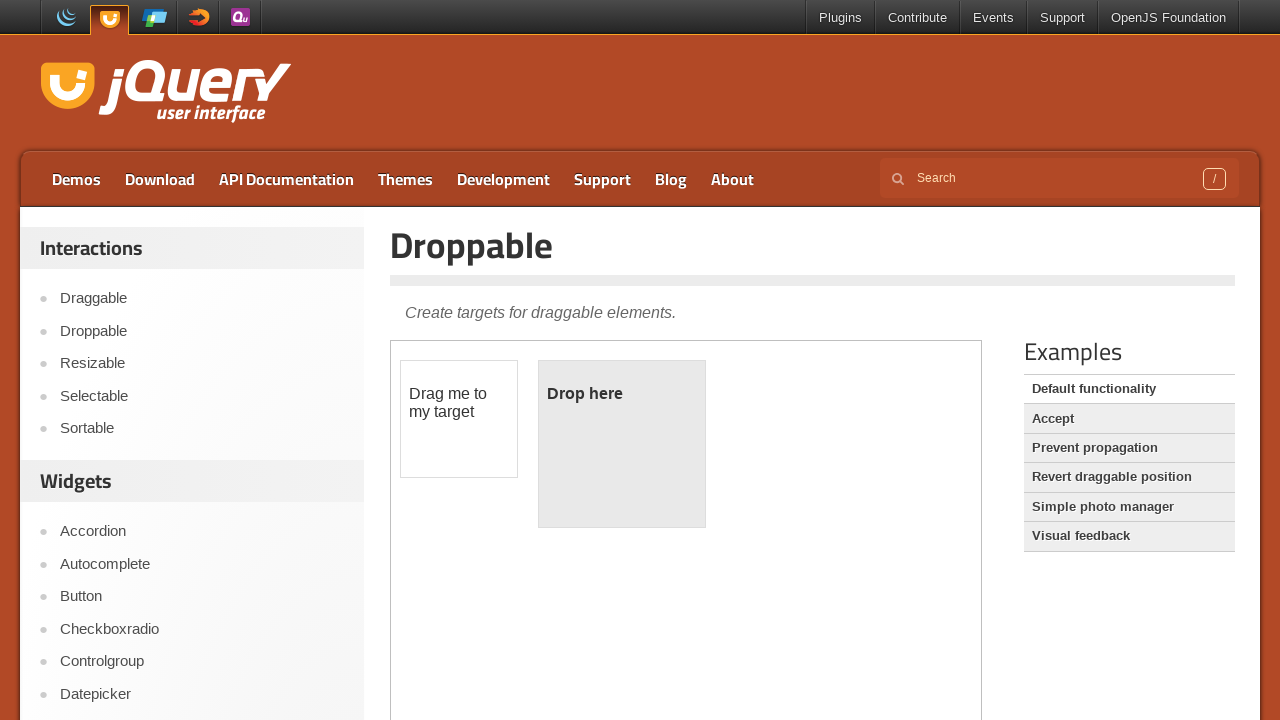

Dragged draggable element onto droppable target at (622, 444)
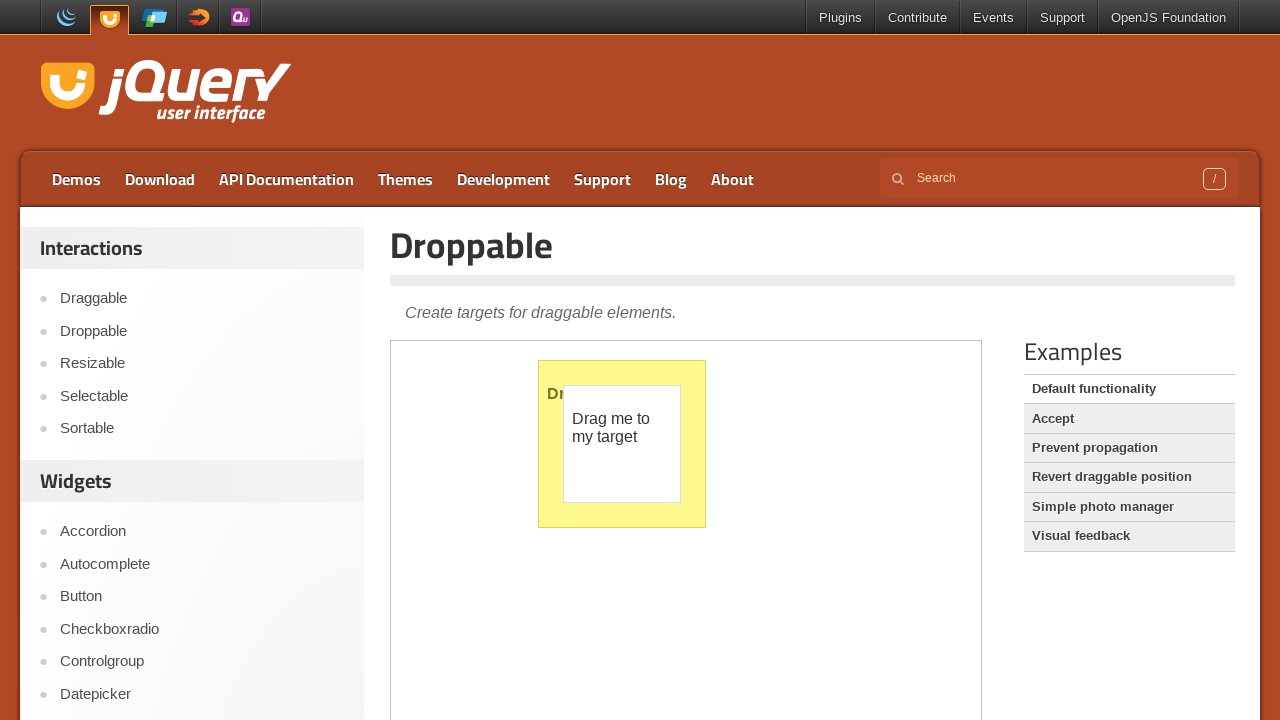

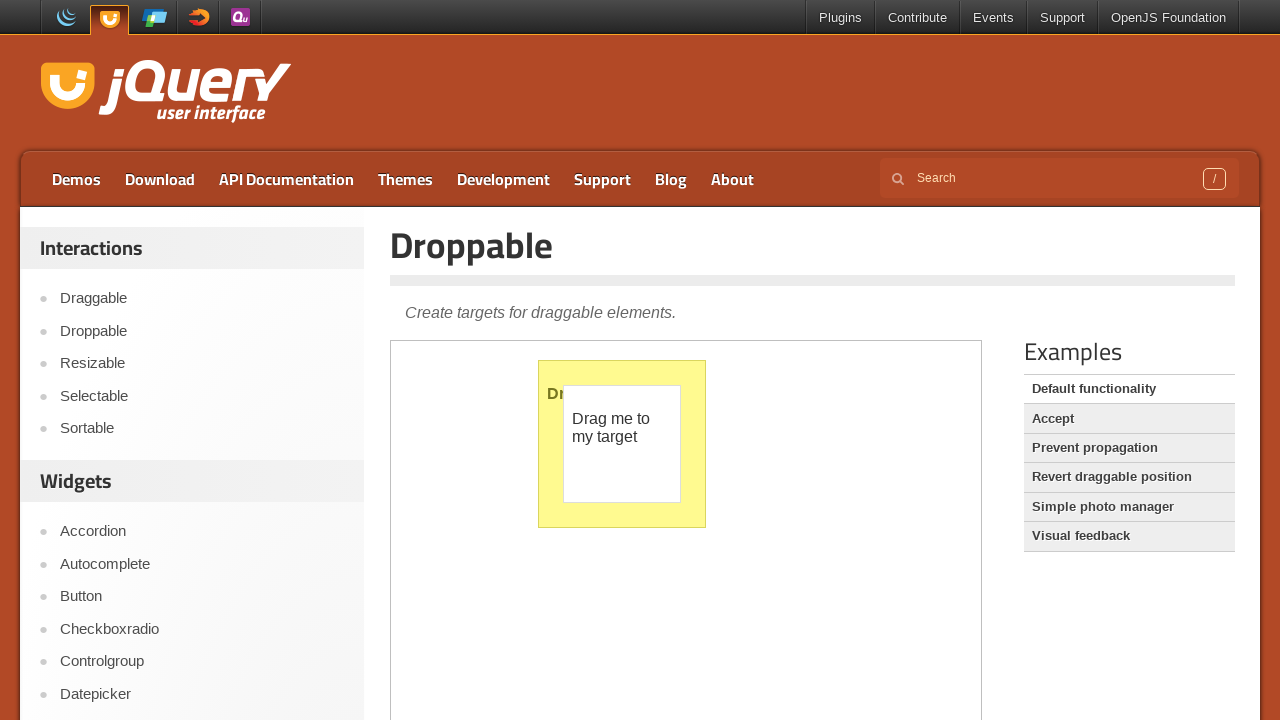